Tests an e-commerce practice site by searching for products containing "ber", adding all matching products to cart, proceeding to checkout, and applying a promo code to verify the discount is applied.

Starting URL: https://rahulshettyacademy.com/seleniumPractise

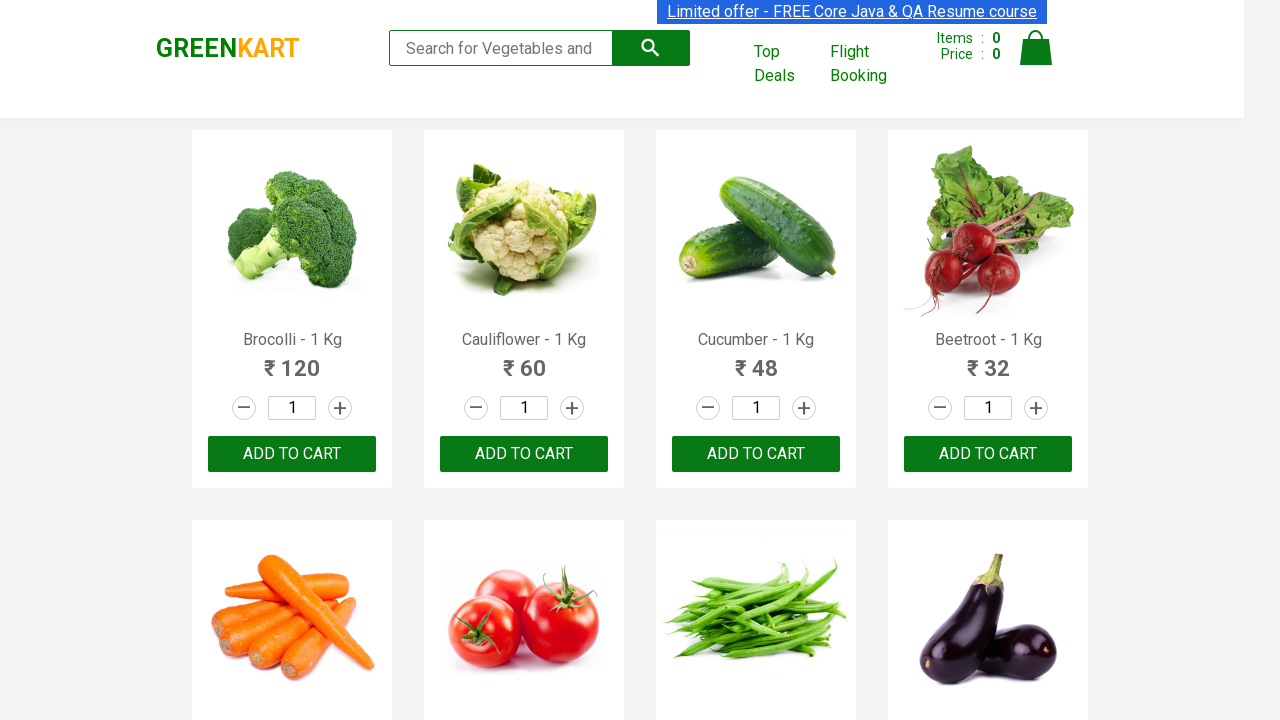

Filled search field with 'ber' to find products on [placeholder*='for']
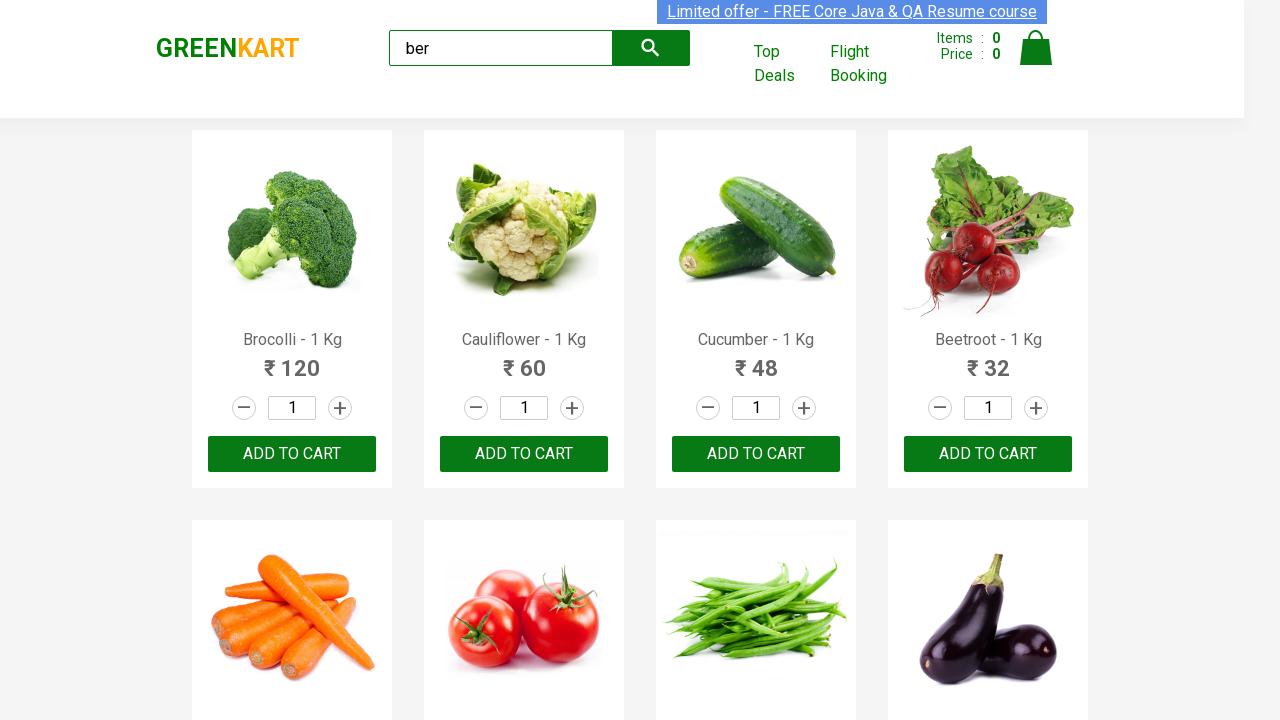

Waited 3 seconds for search results to load
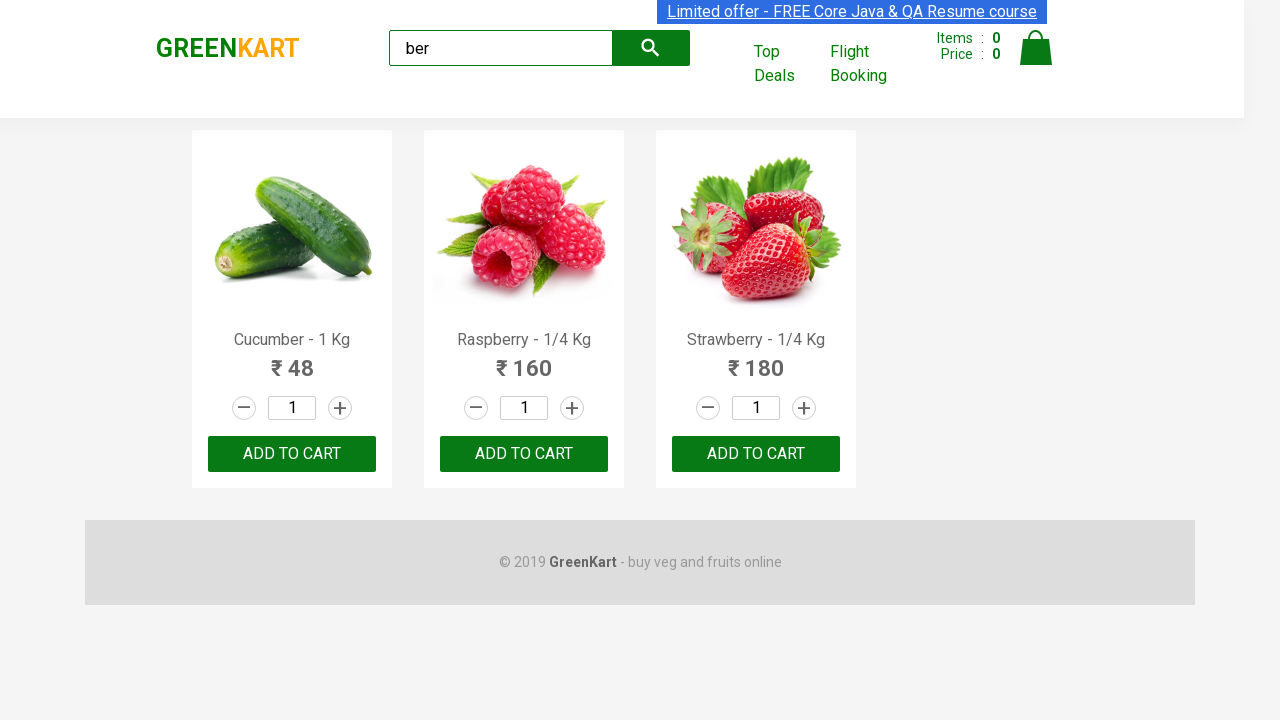

Located all product add-to-cart buttons
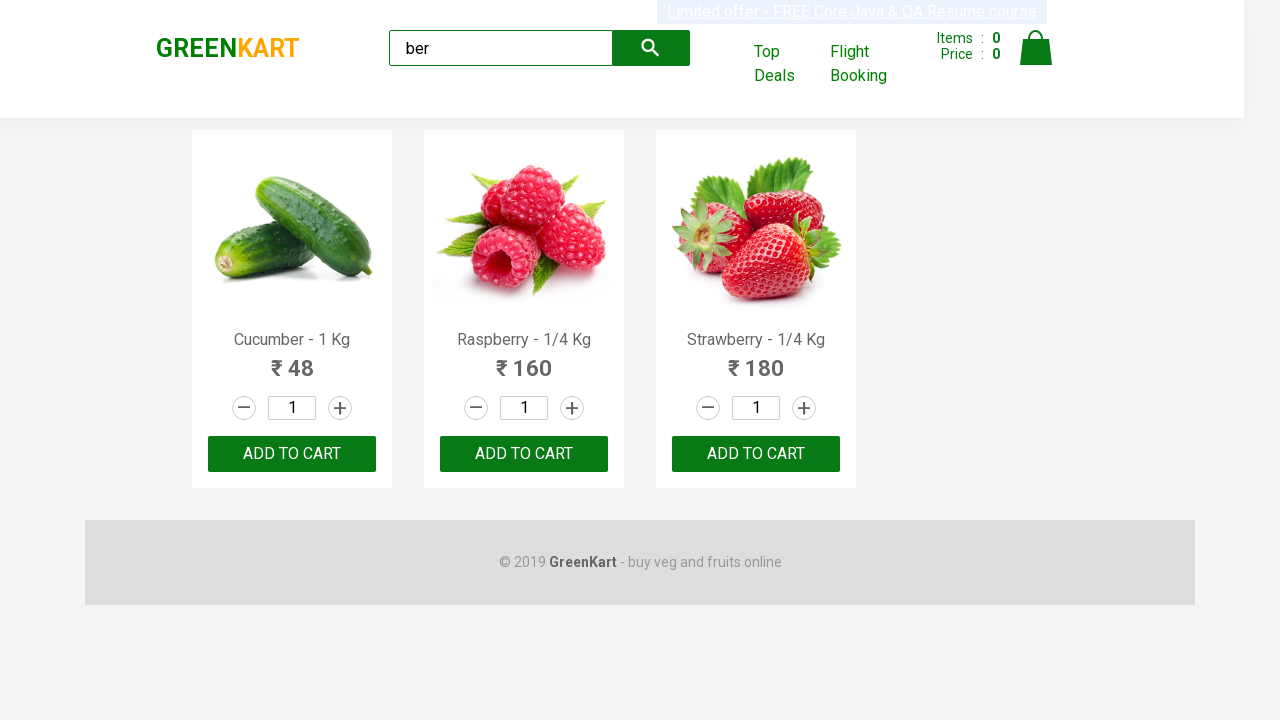

Found 3 products matching 'ber'
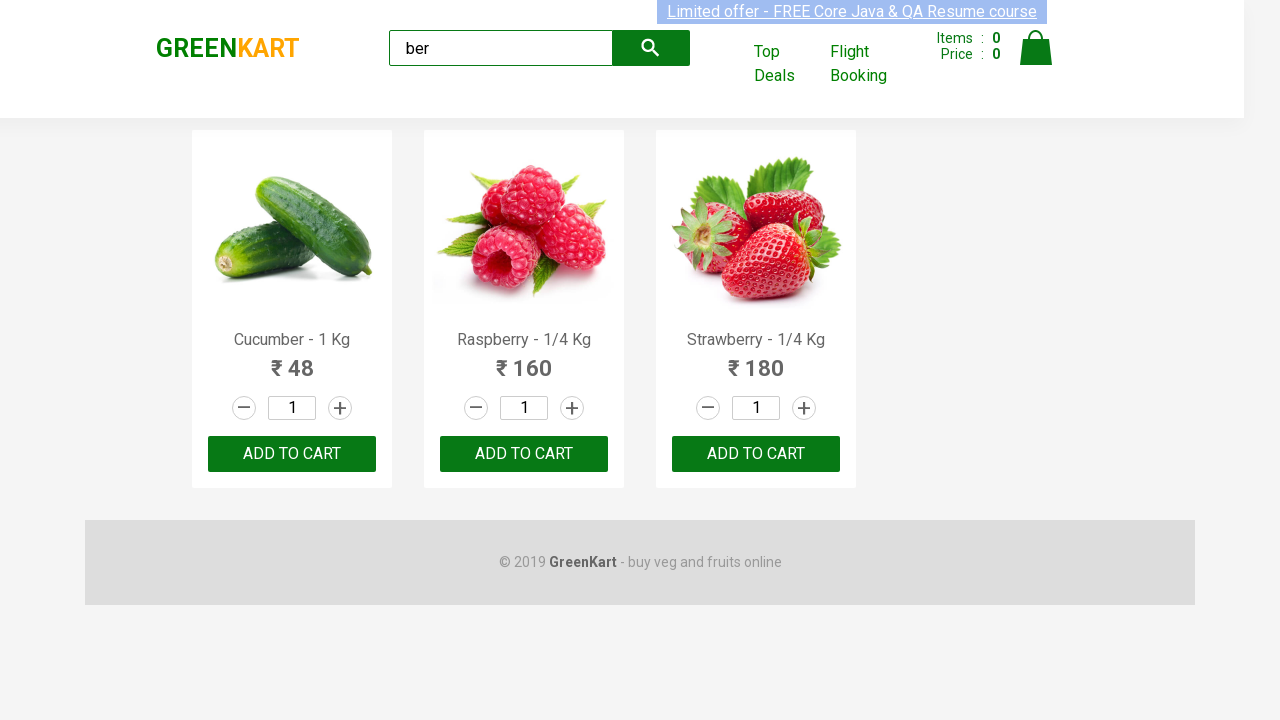

Verified that at least one product was found
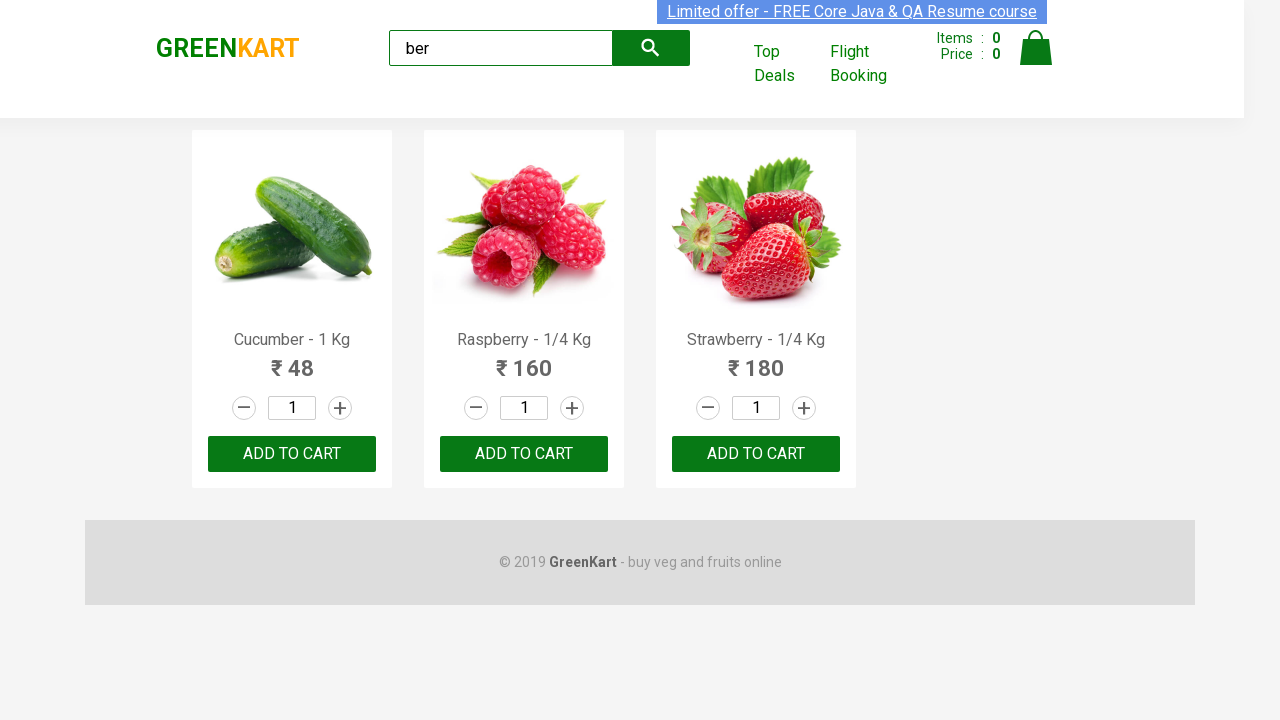

Clicked add-to-cart button for product 1 of 3 at (292, 454) on div[class^='product'] [type*='button'] >> nth=0
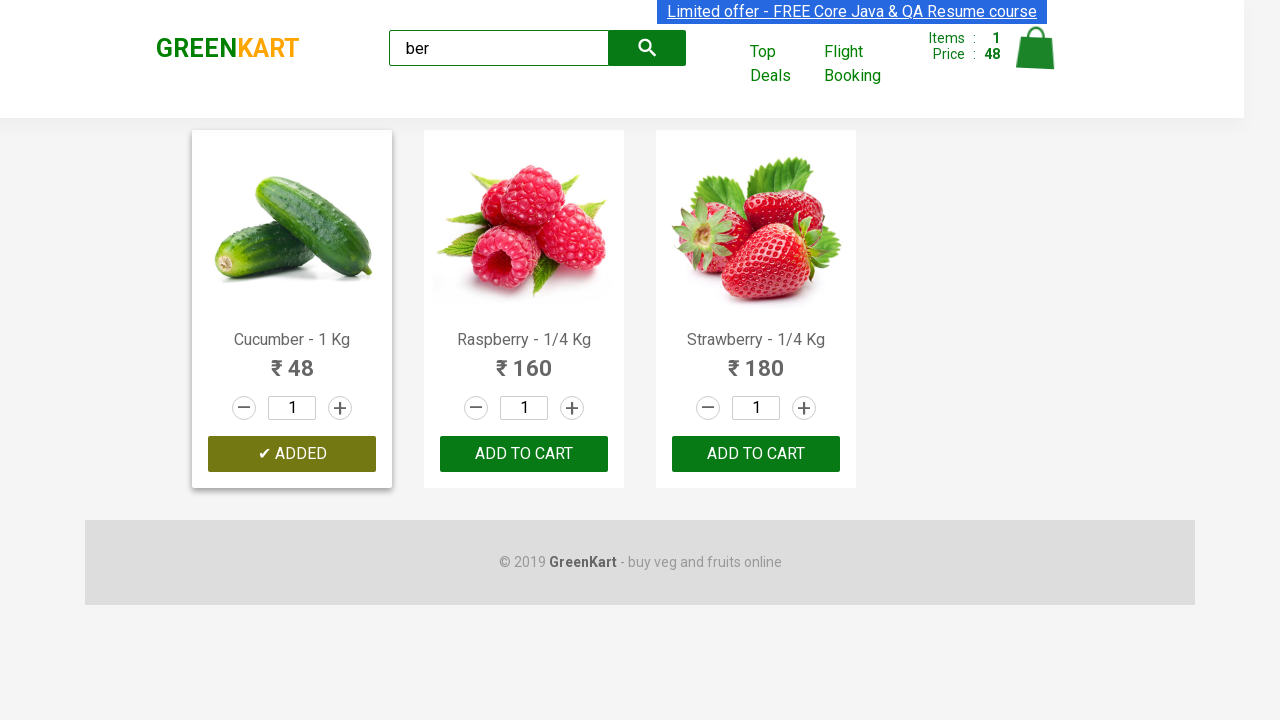

Clicked add-to-cart button for product 2 of 3 at (524, 454) on div[class^='product'] [type*='button'] >> nth=1
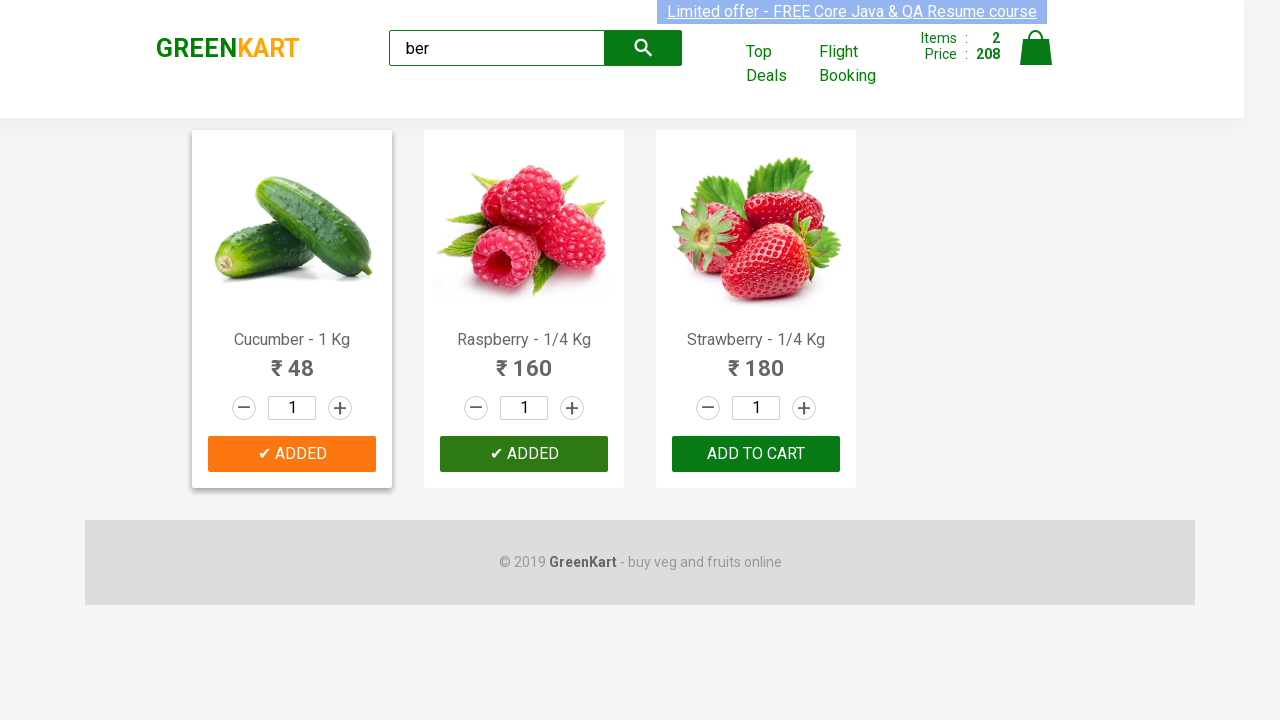

Clicked add-to-cart button for product 3 of 3 at (756, 454) on div[class^='product'] [type*='button'] >> nth=2
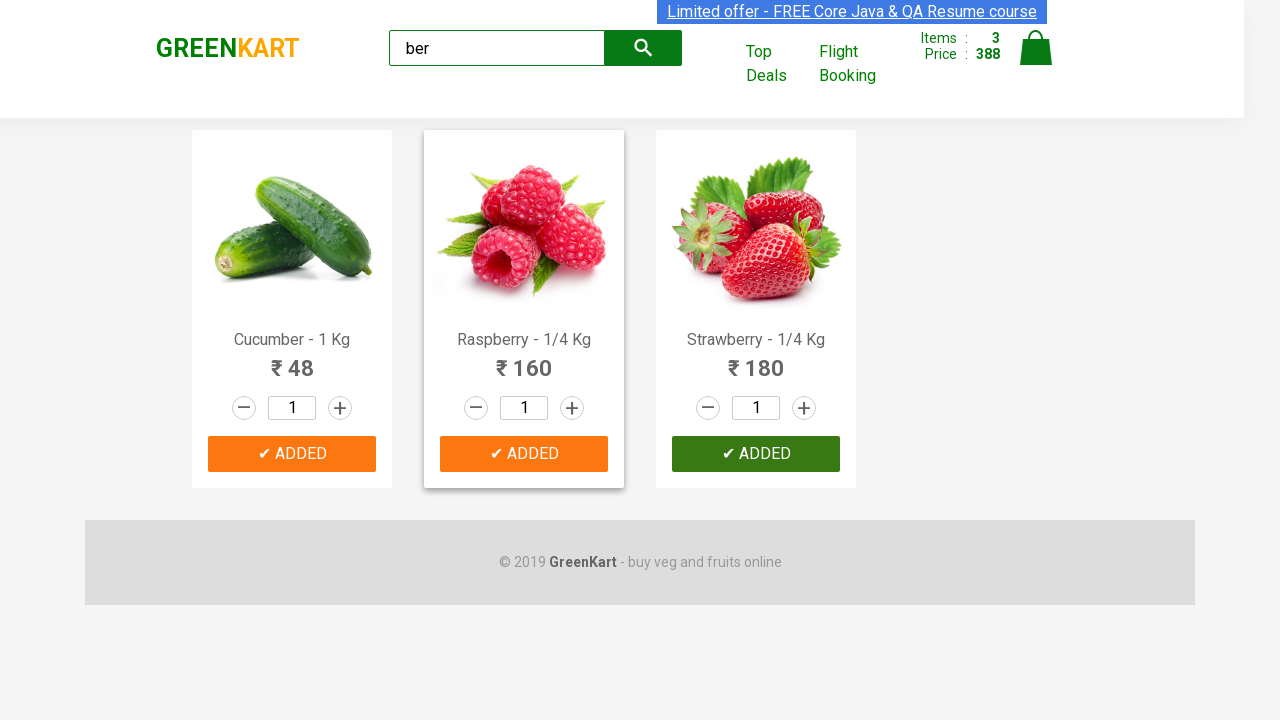

Clicked cart icon to view cart at (1036, 59) on .cart-icon
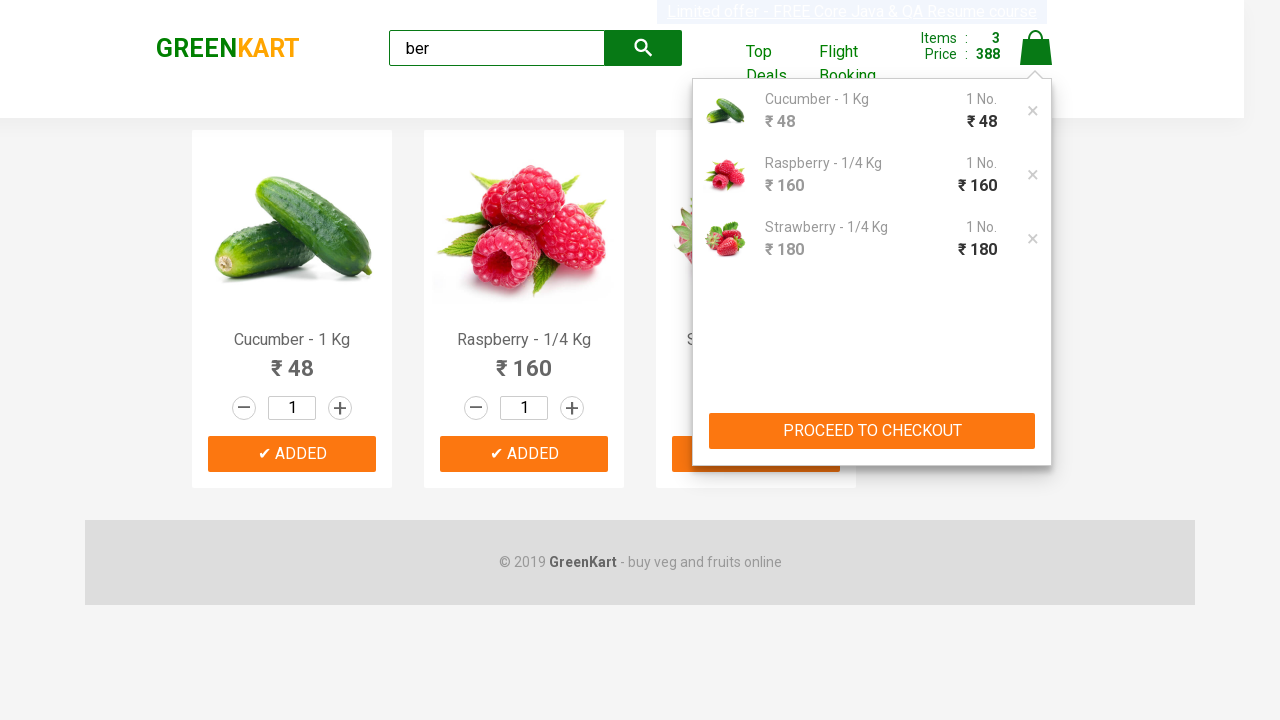

Clicked proceed to checkout button at (872, 431) on div[class^='action']:nth-child(2) button[type='button']
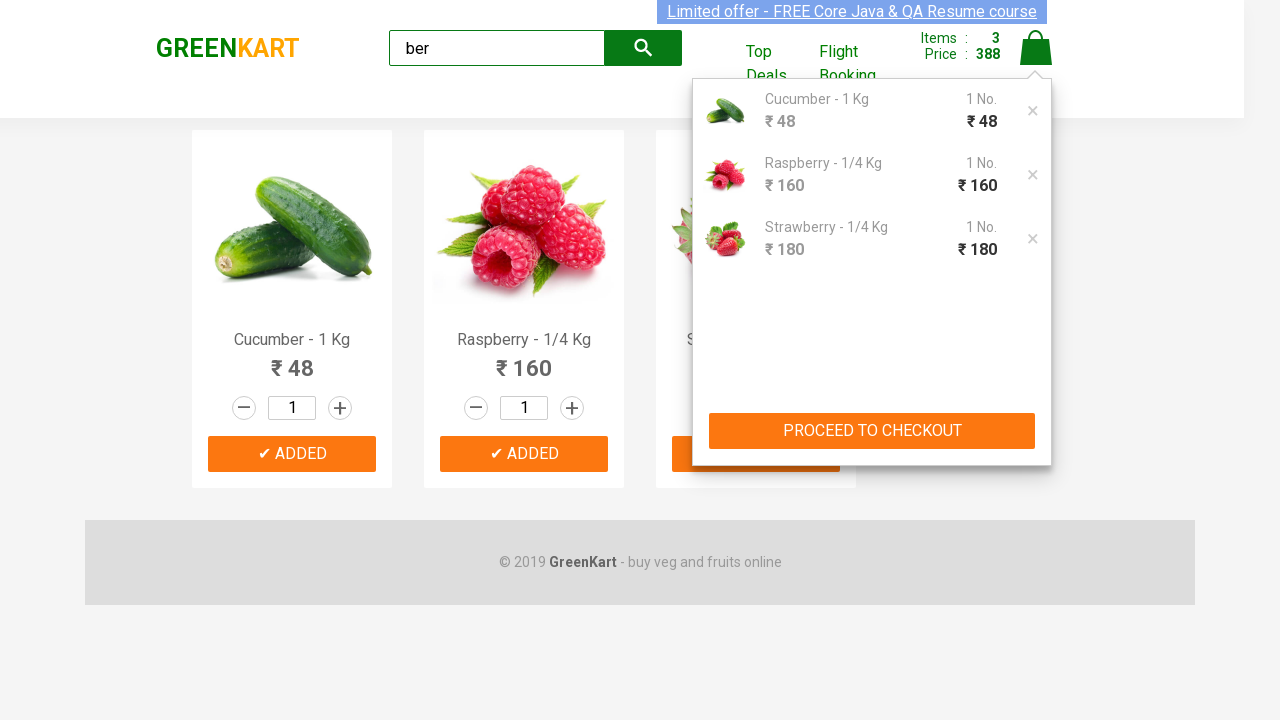

Entered promo code 'rahulshettyacademy' on .promoCode
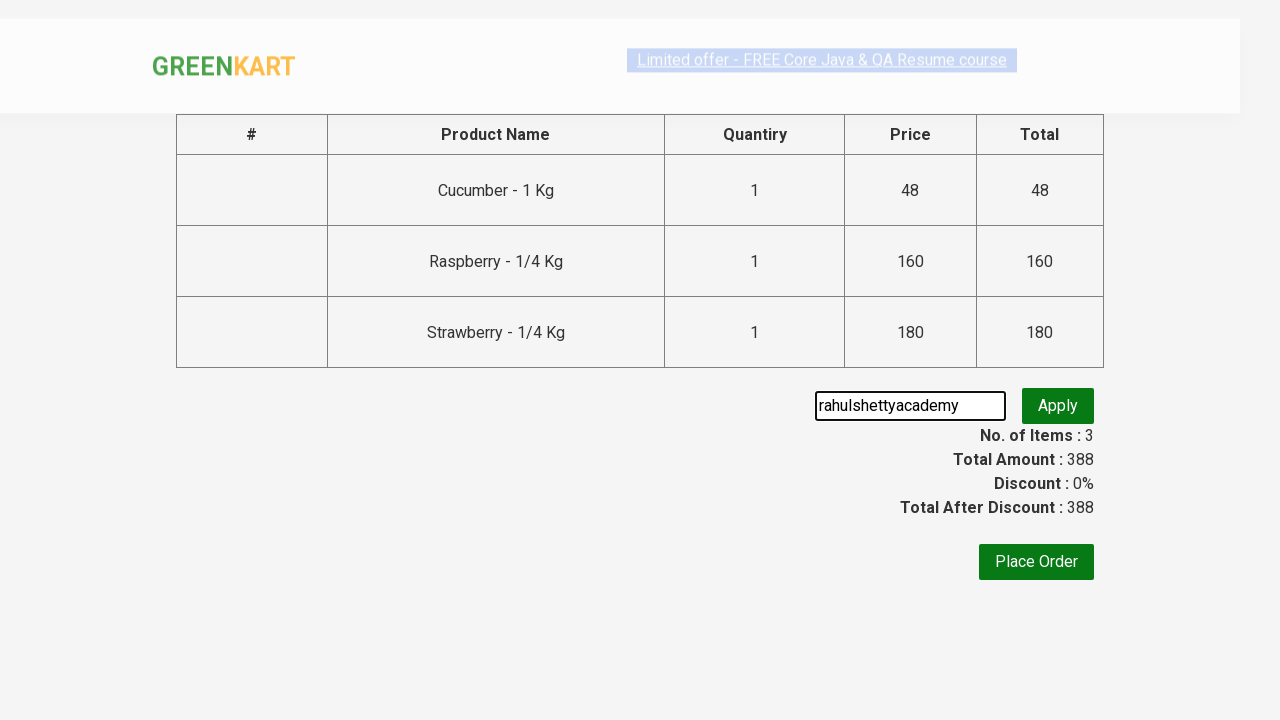

Clicked apply promo button at (1058, 406) on .promoBtn
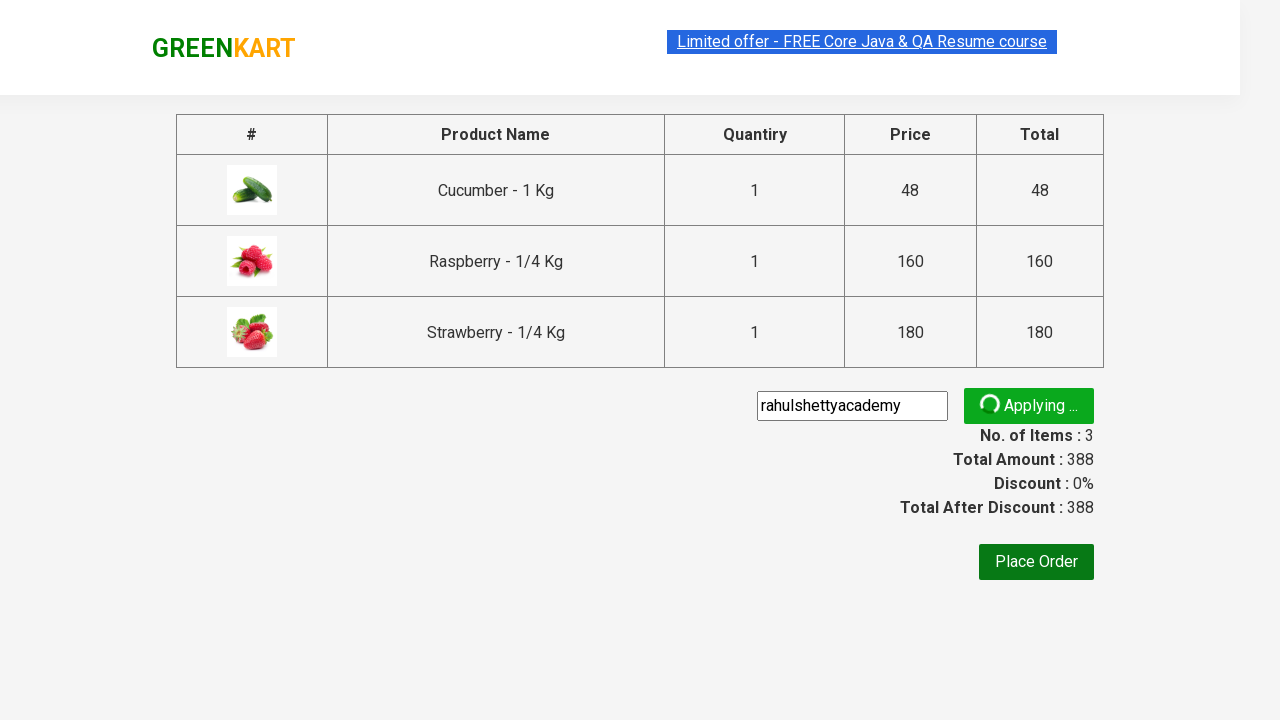

Waited for promo success message to appear
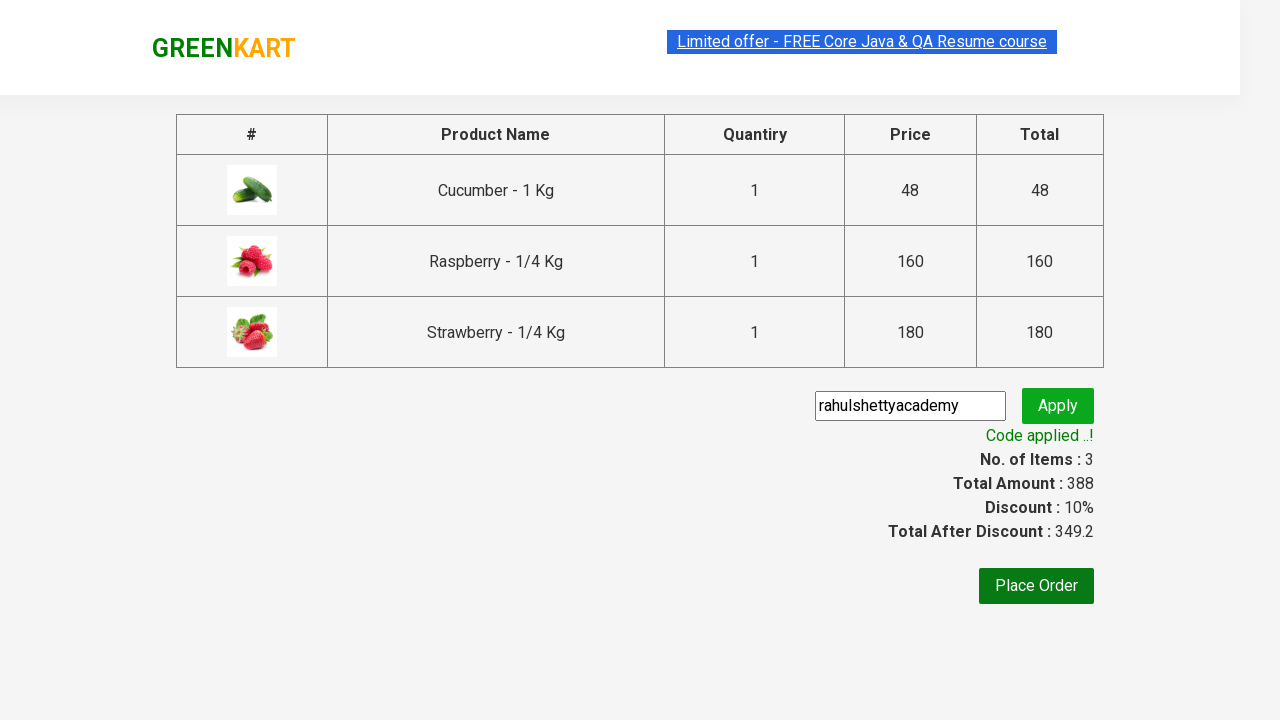

Retrieved promo success message: 'Code applied ..!'
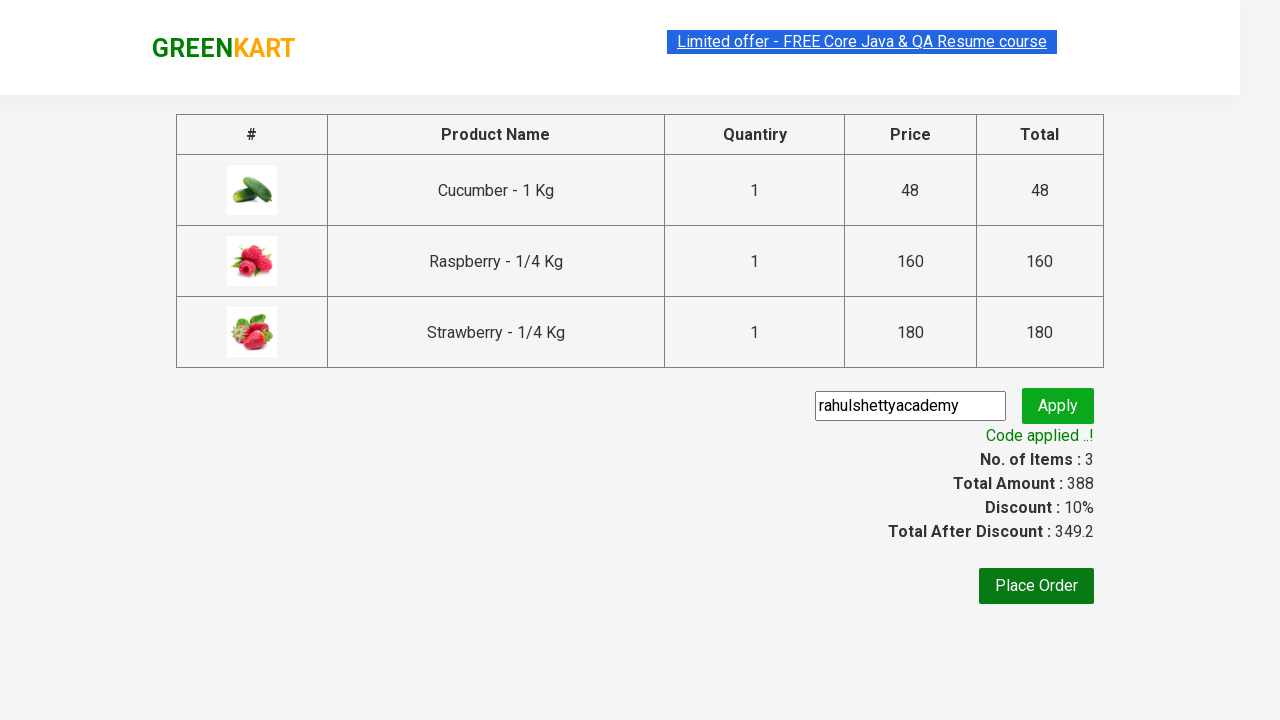

Verified that promo code was successfully applied
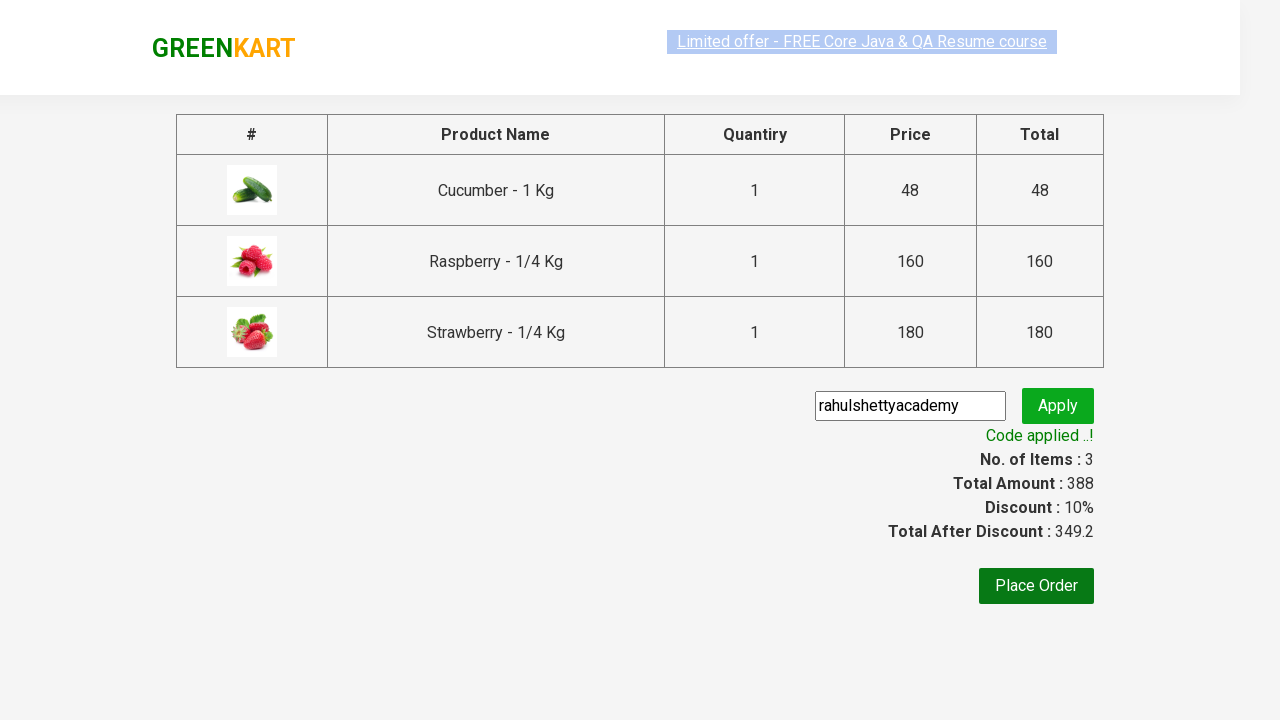

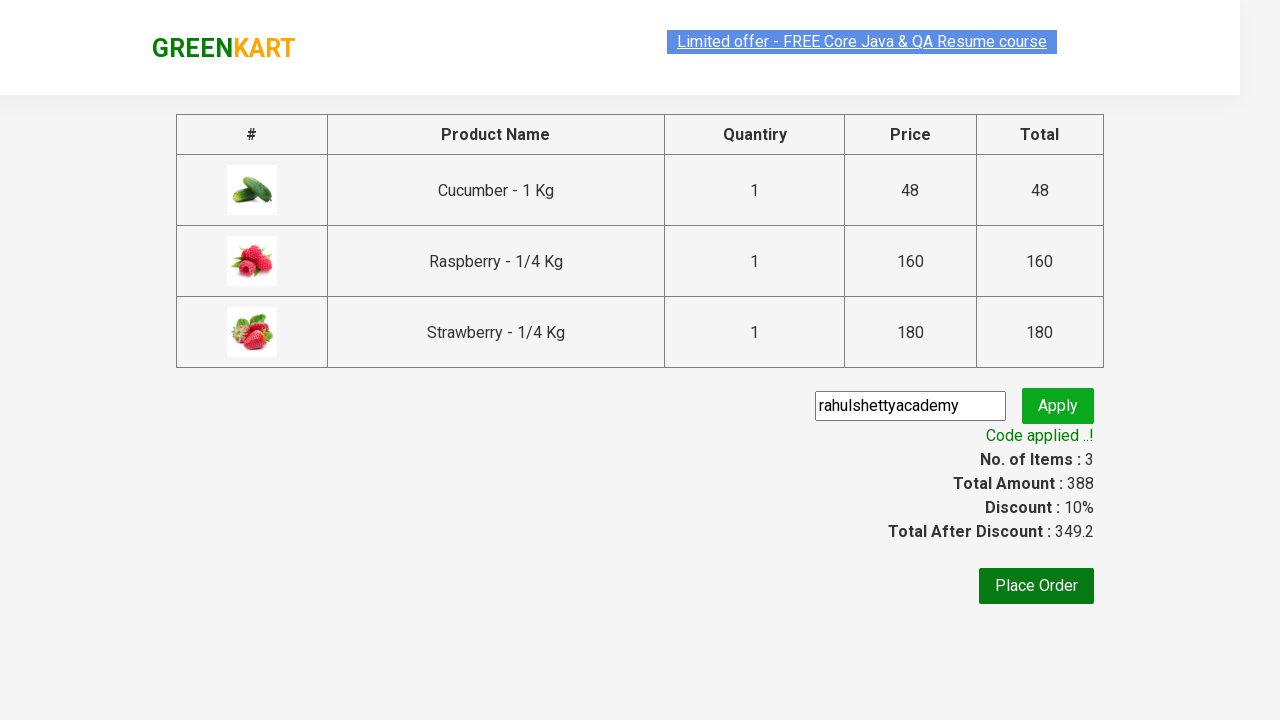